Selects a single checkbox (Sunday) on the test automation practice page

Starting URL: https://testautomationpractice.blogspot.com/

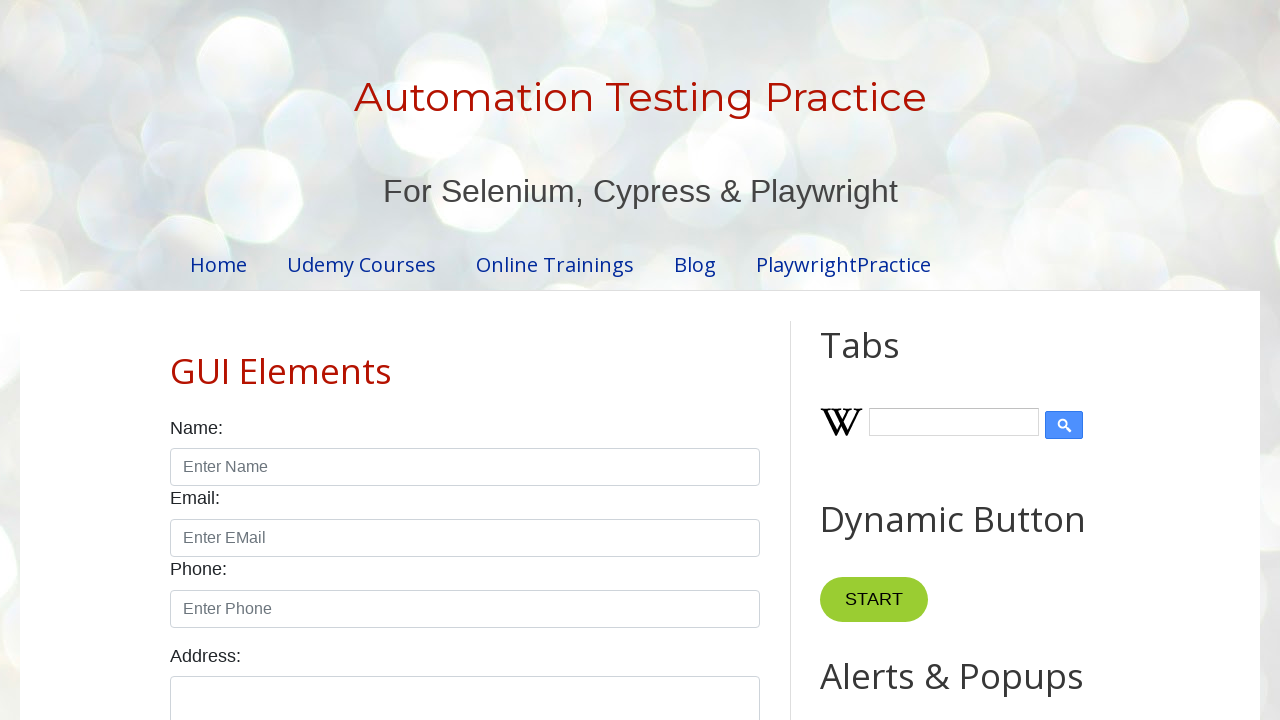

Navigated to test automation practice page
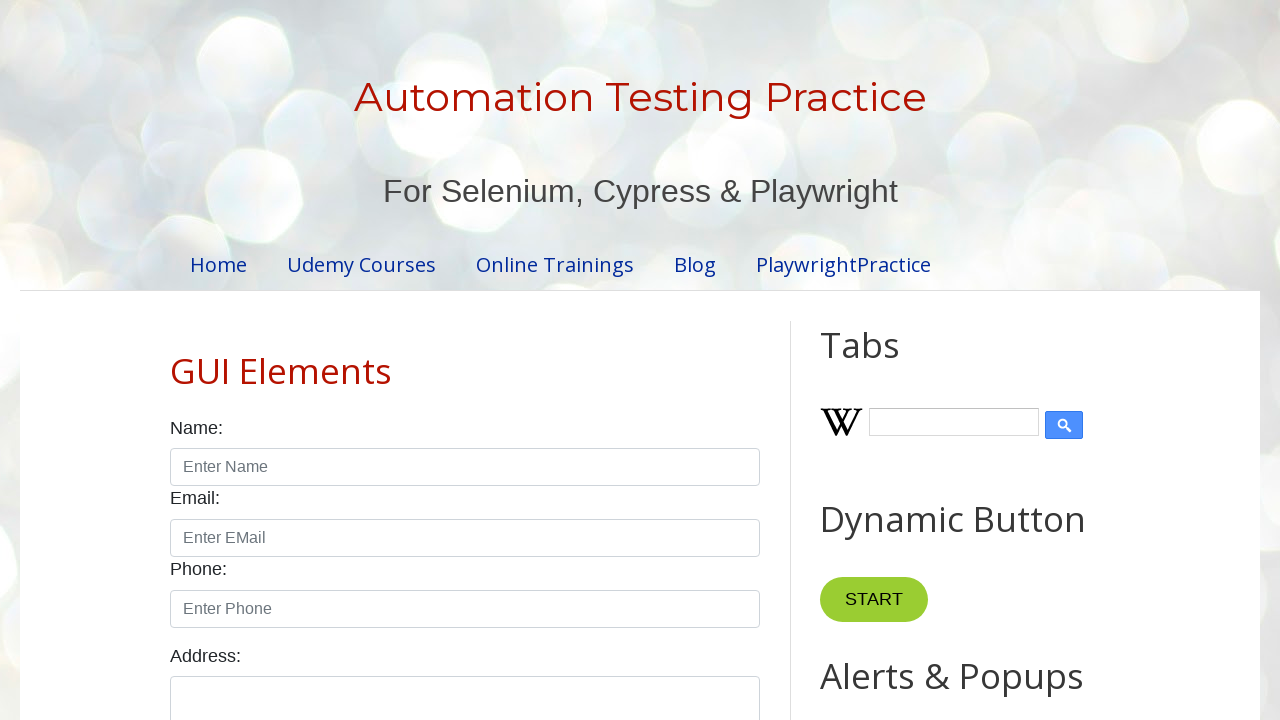

Clicked on Sunday checkbox at (176, 360) on xpath=//input[@id='sunday']
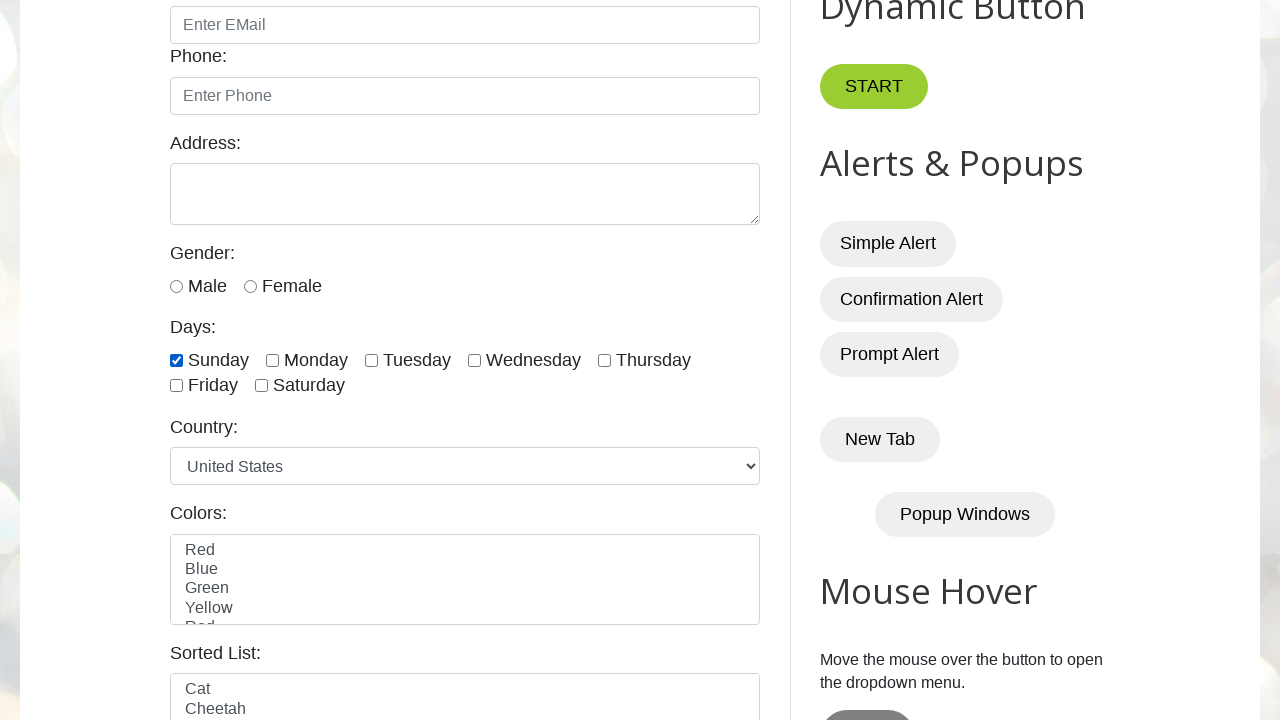

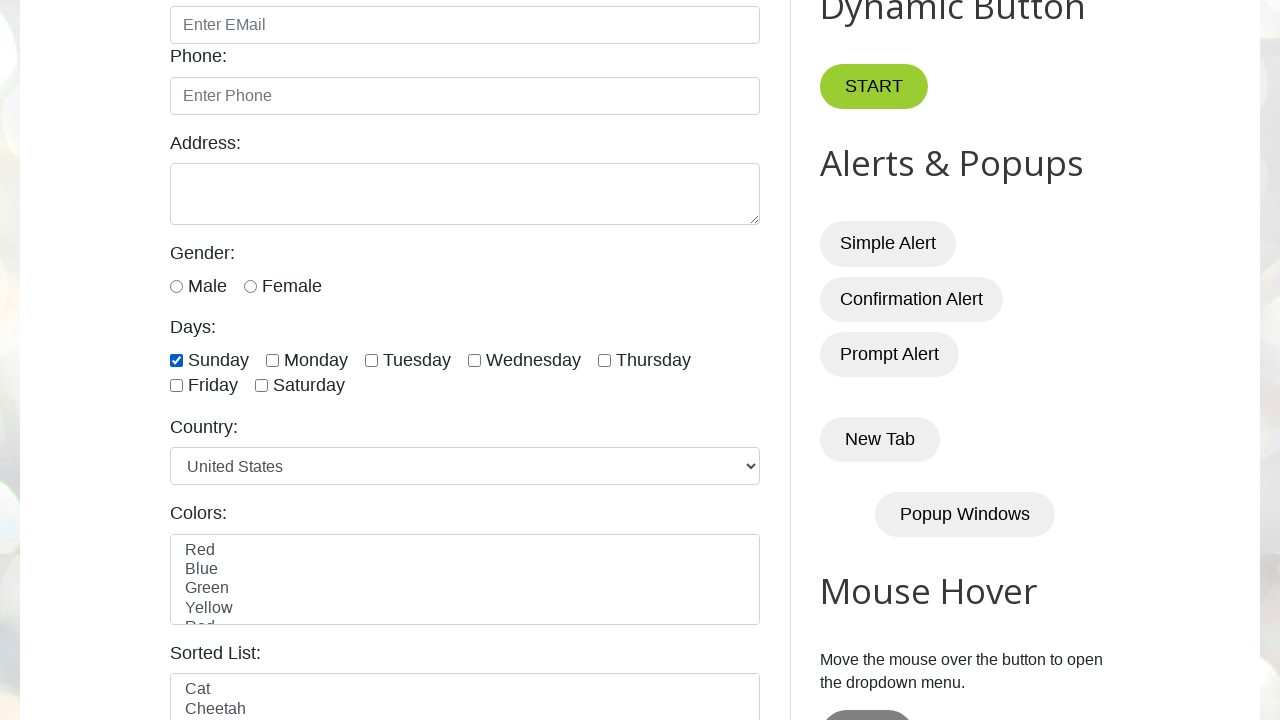